Tests the checkout to confirmation flow with mobile network simulation and responsive viewport changes from mobile to tablet to desktop.

Starting URL: https://testathon.live/checkout

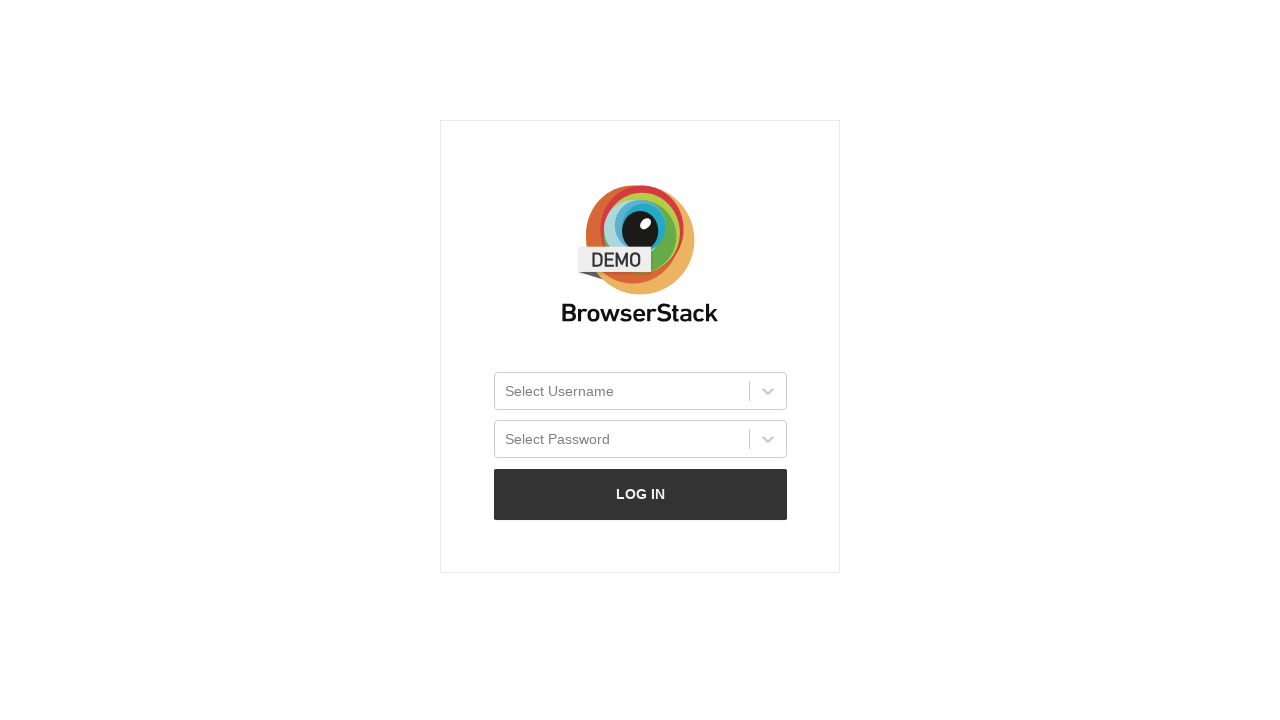

Set viewport to mobile size (375x667)
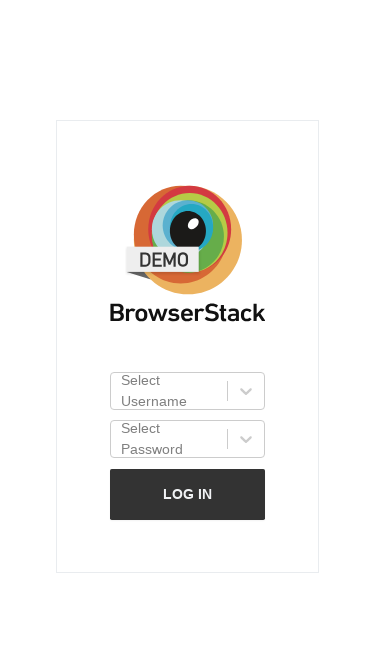

Configured mobile network simulation headers
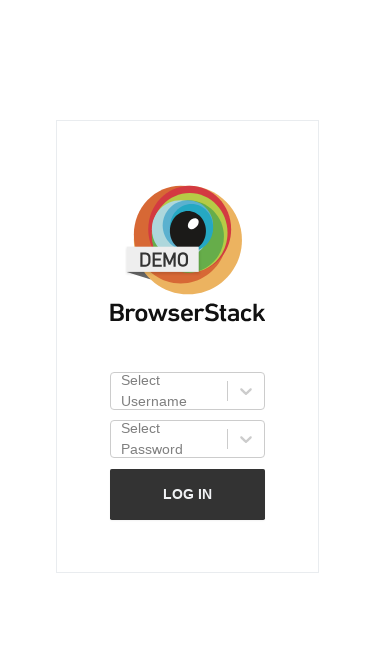

Navigated to checkout page with mobile network simulation
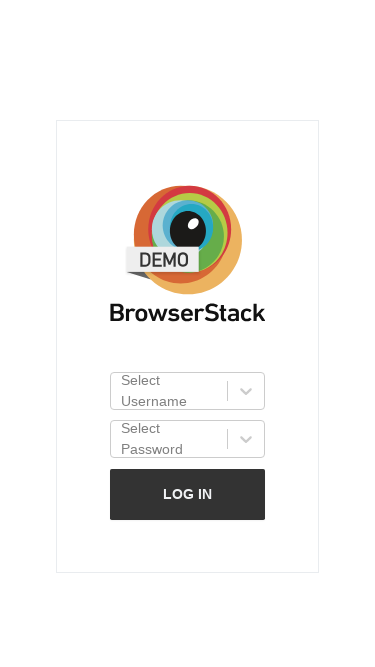

Waited for checkout page to reach network idle state
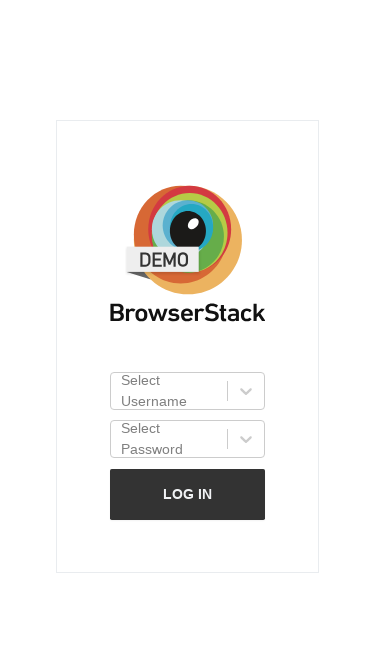

Verified main app container (#__next) is loaded on checkout page
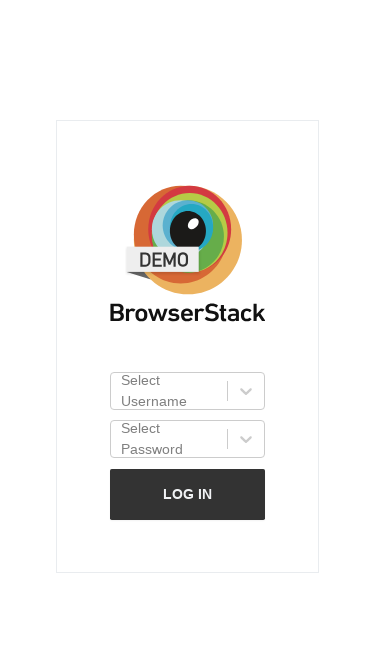

Navigated to confirmation page with mobile network simulation
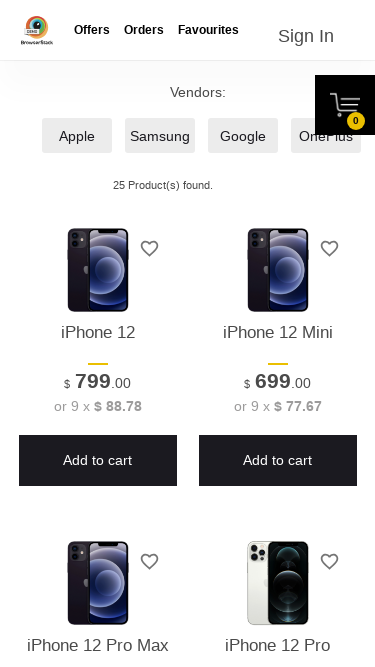

Waited for confirmation page to reach network idle state
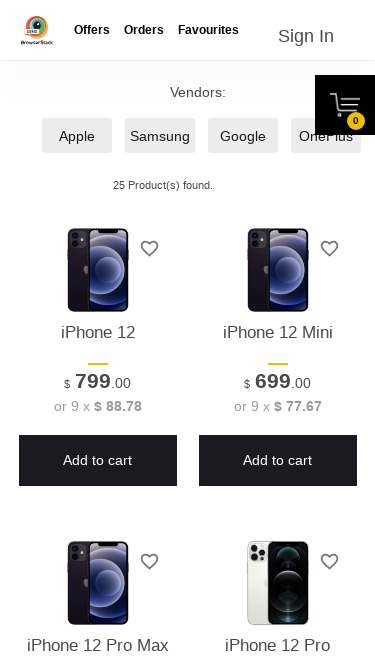

Verified main app container (#__next) is loaded on confirmation page
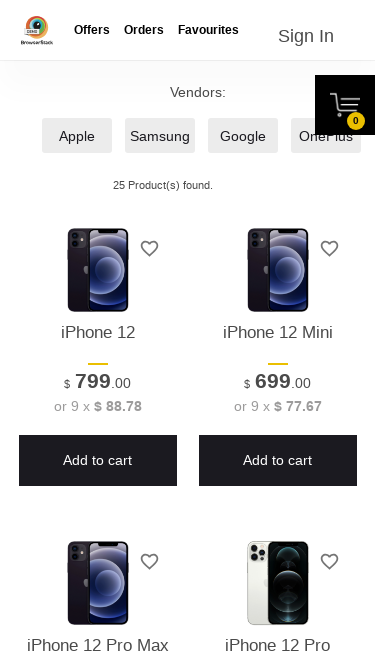

Changed viewport to tablet size (768x1024)
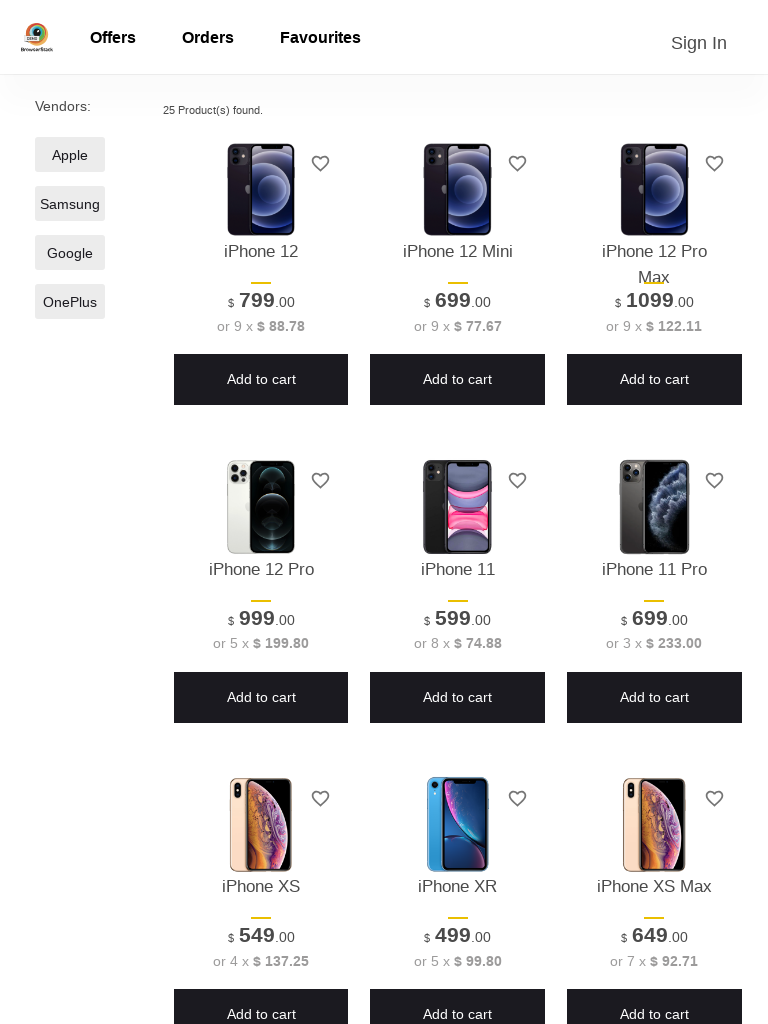

Verified responsive design works on tablet viewport
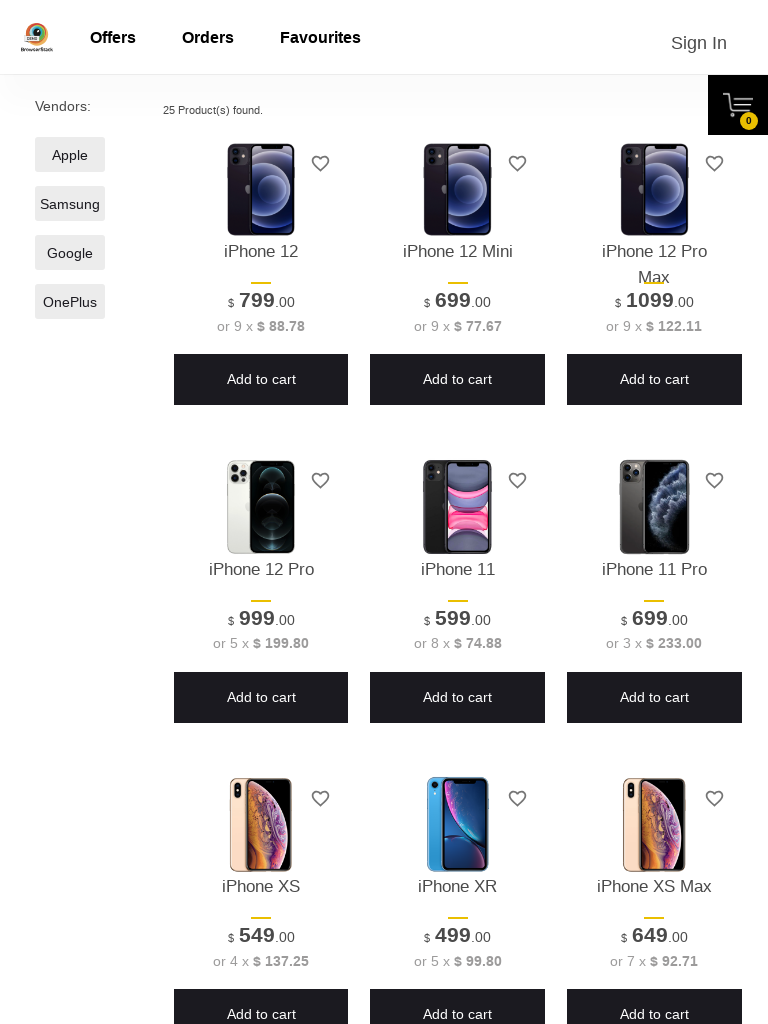

Changed viewport to desktop size (1280x800)
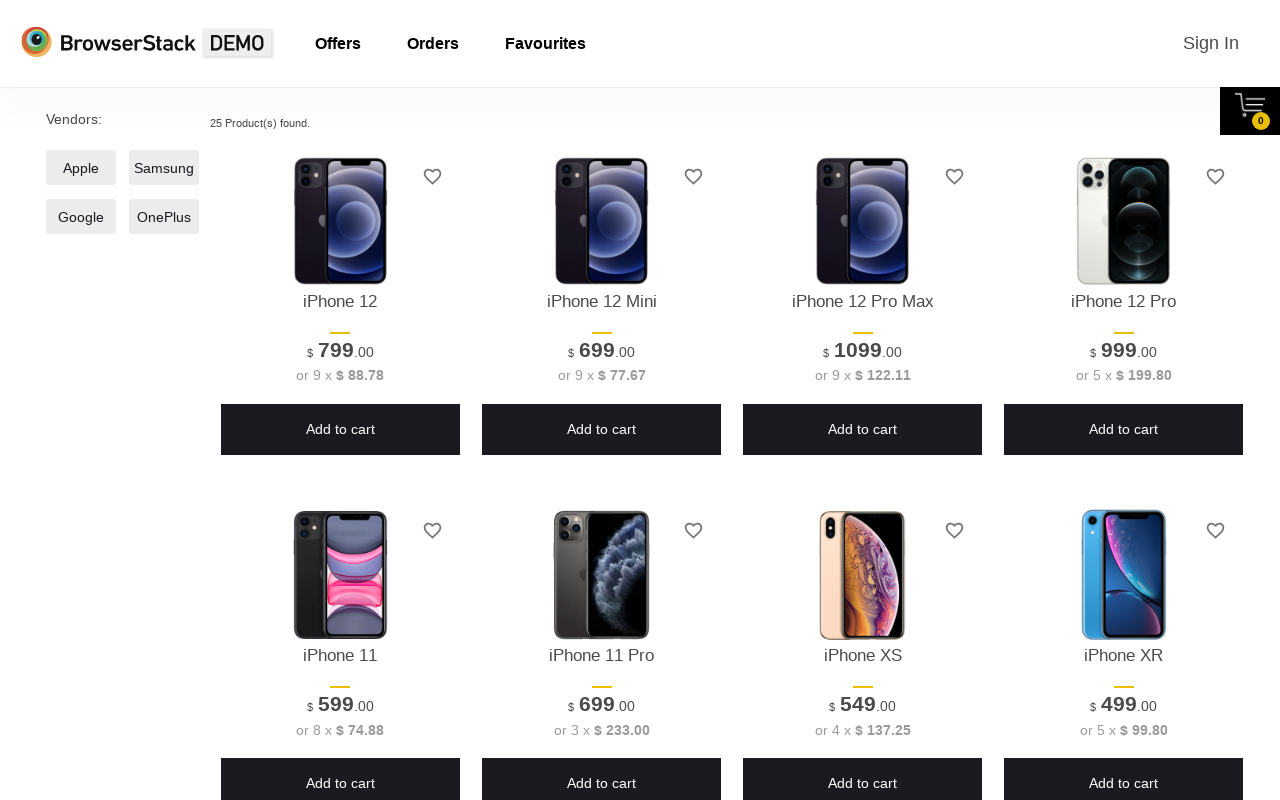

Verified responsive design works on desktop viewport
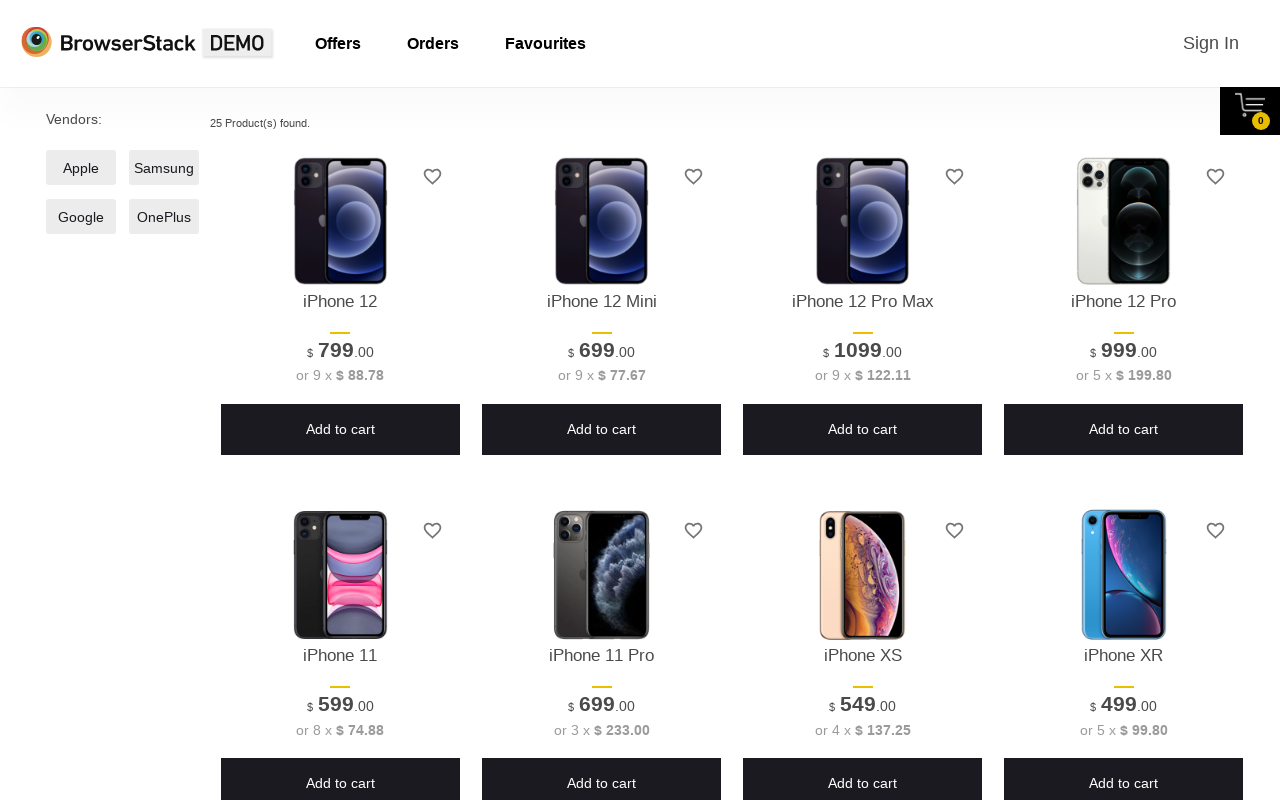

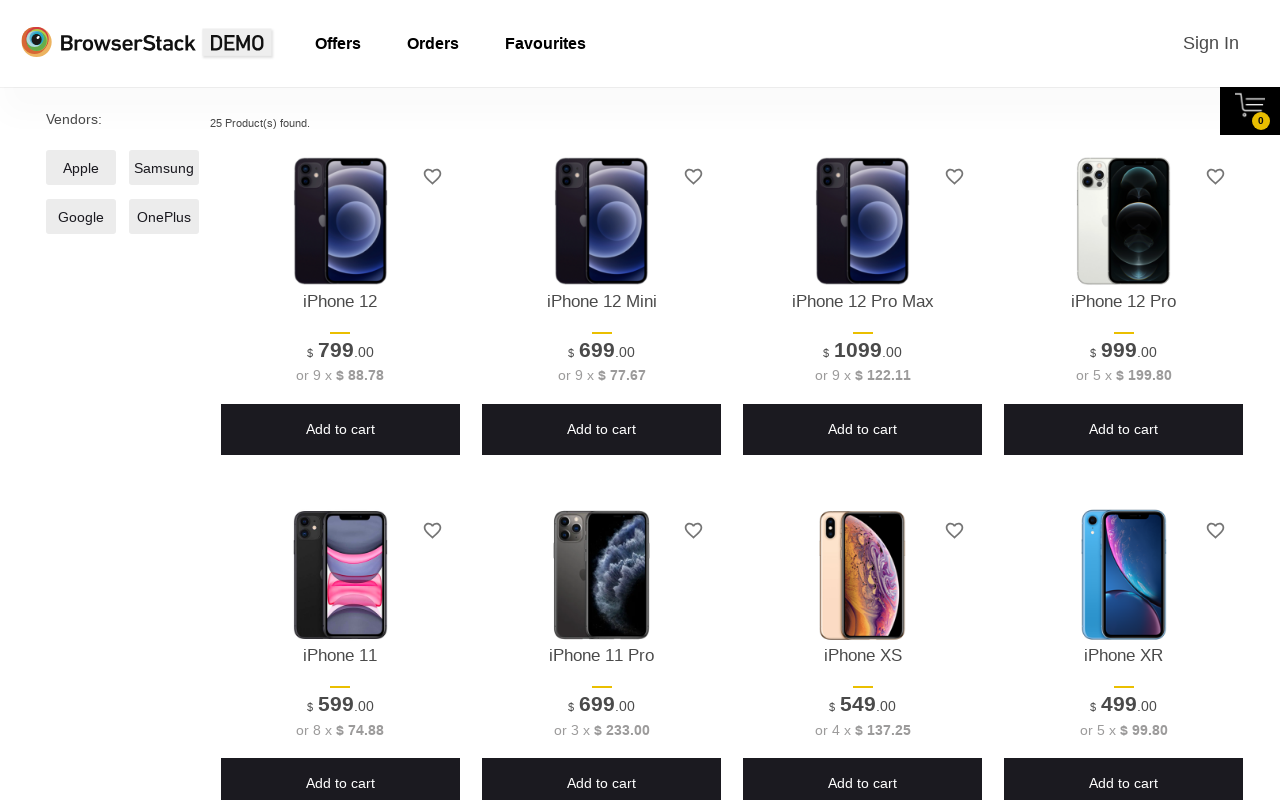